Tests the infinite scroll functionality by navigating to the infinite scroll page and scrolling to the bottom multiple times to verify dynamic content loading

Starting URL: https://the-internet.herokuapp.com/

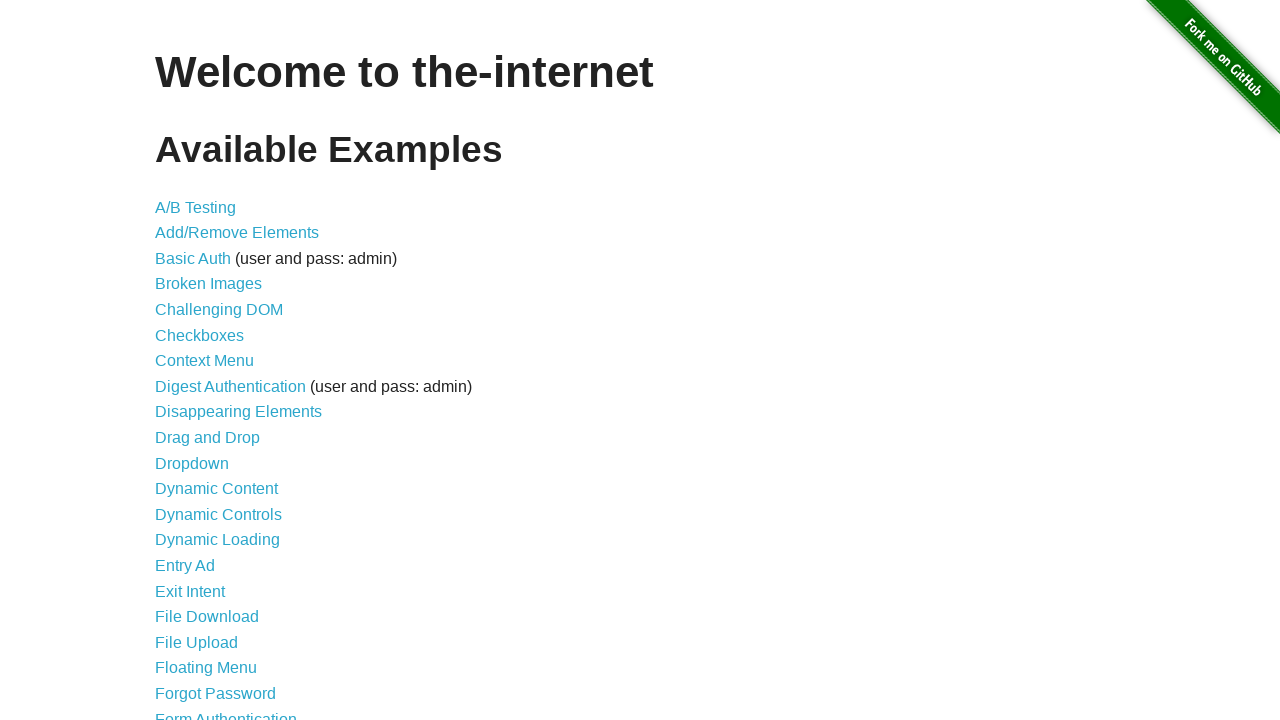

Clicked on Infinite Scroll link at (201, 360) on xpath=//a[normalize-space()='Infinite Scroll']
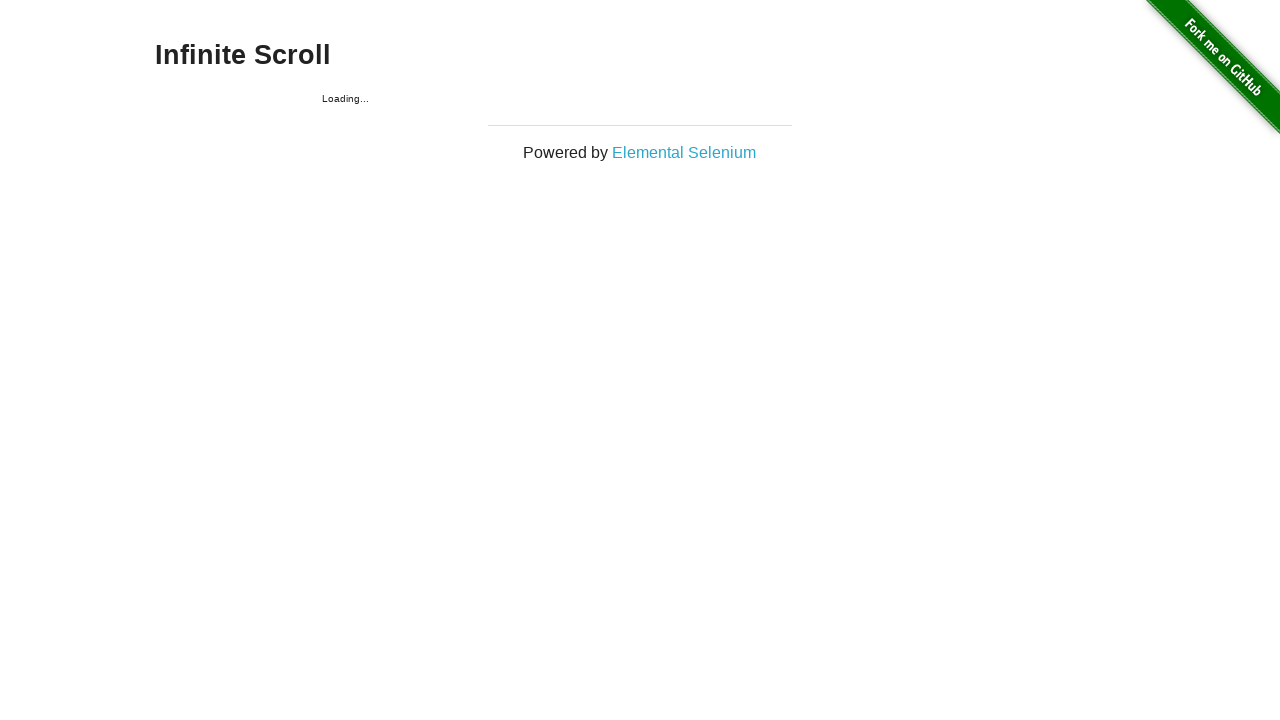

Infinite Scroll page loaded with networkidle state
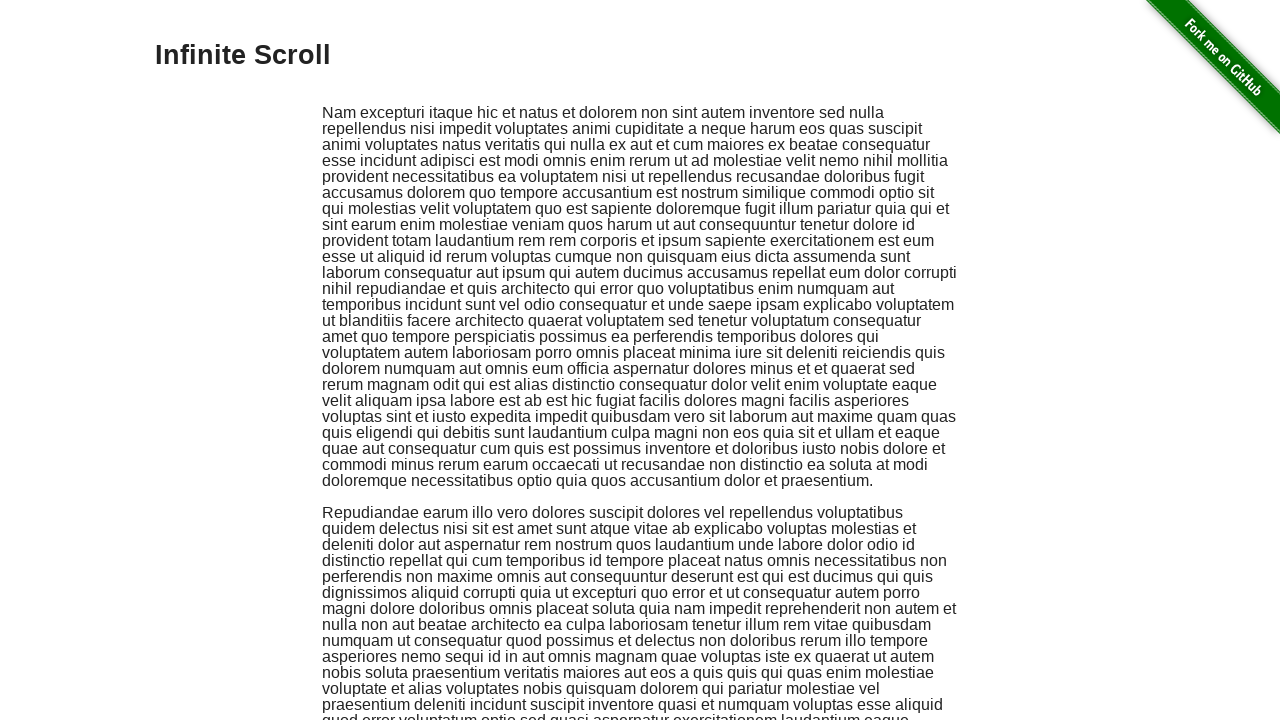

Calculated initial scroll height
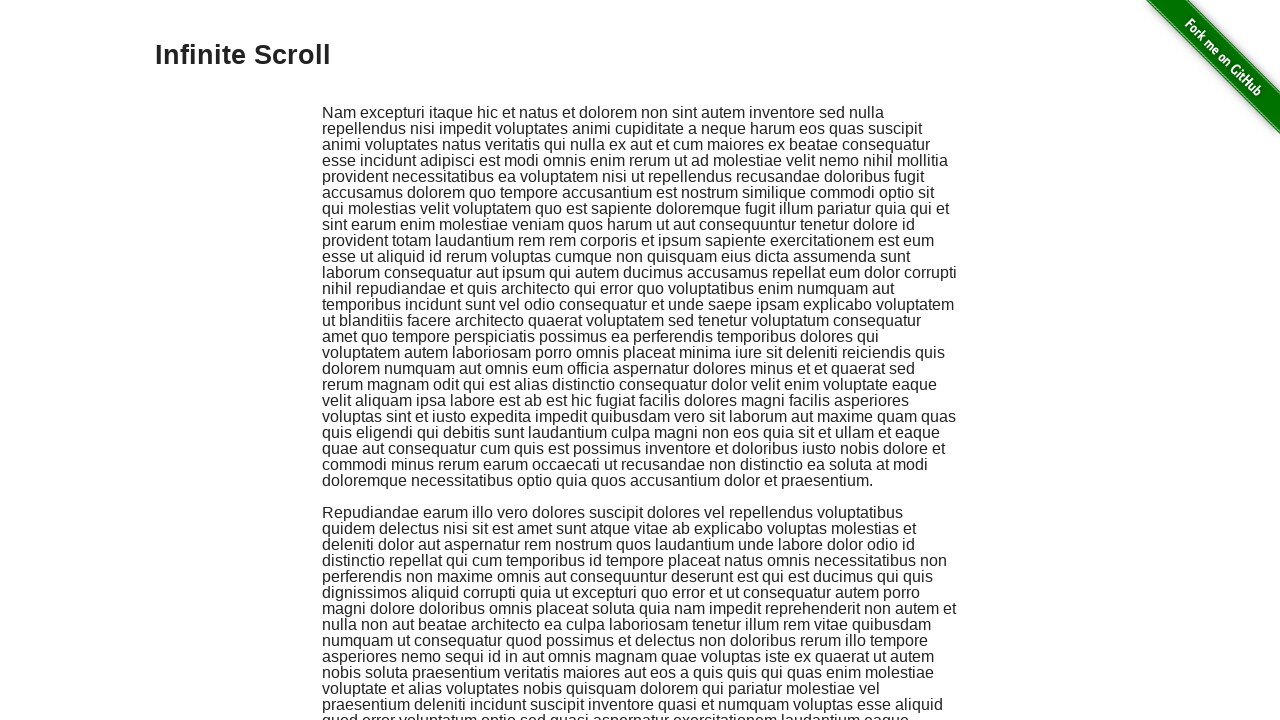

Scrolled to bottom (iteration 1/10)
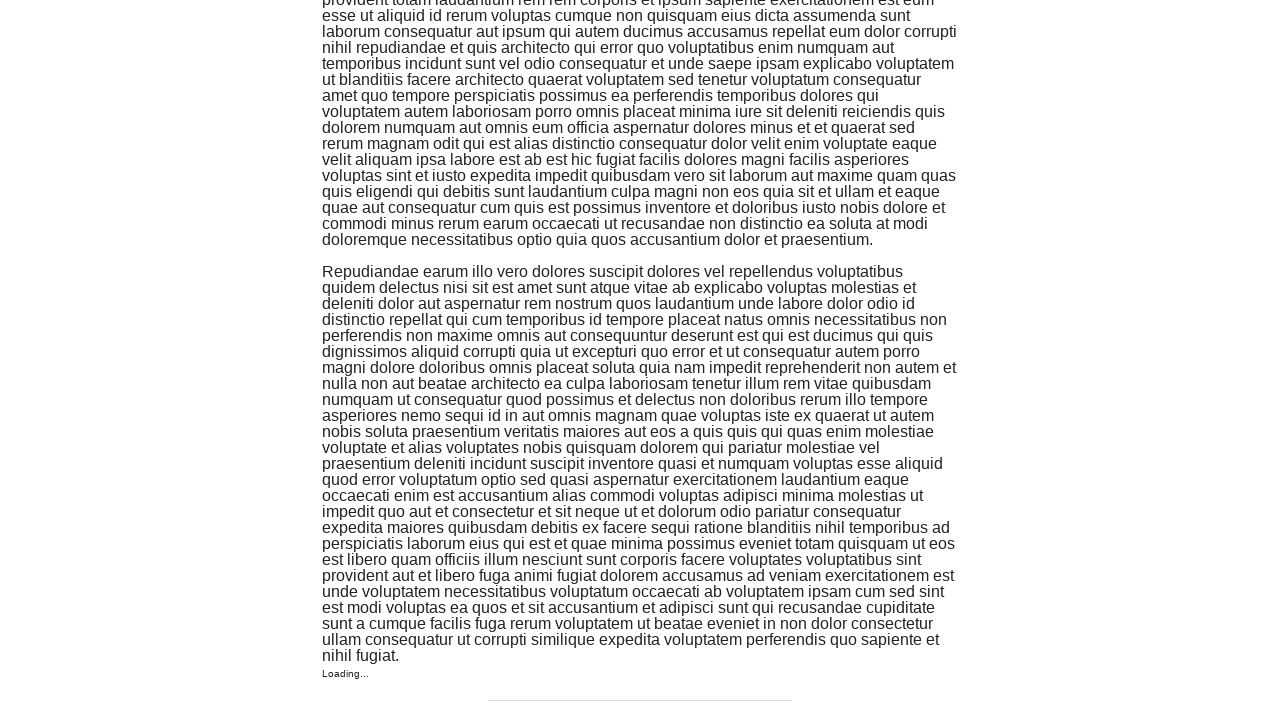

Waited 500ms for dynamic content to load
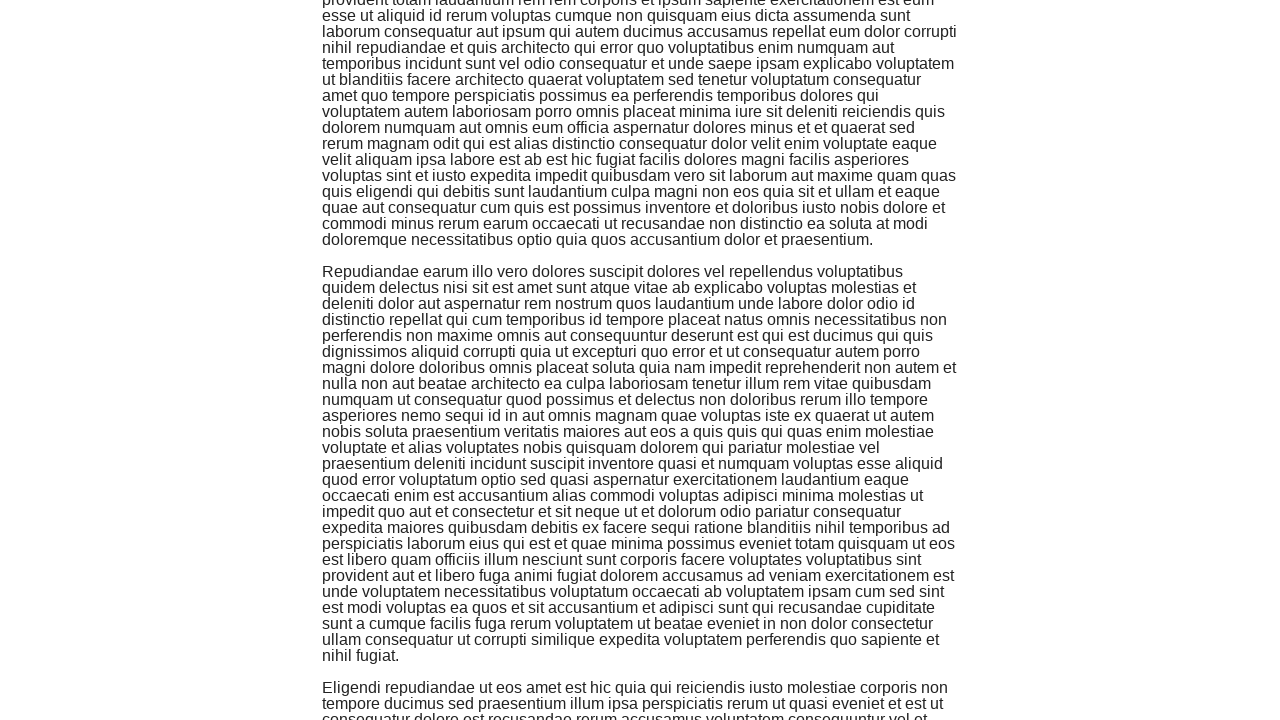

Calculated new scroll height (iteration 1/10)
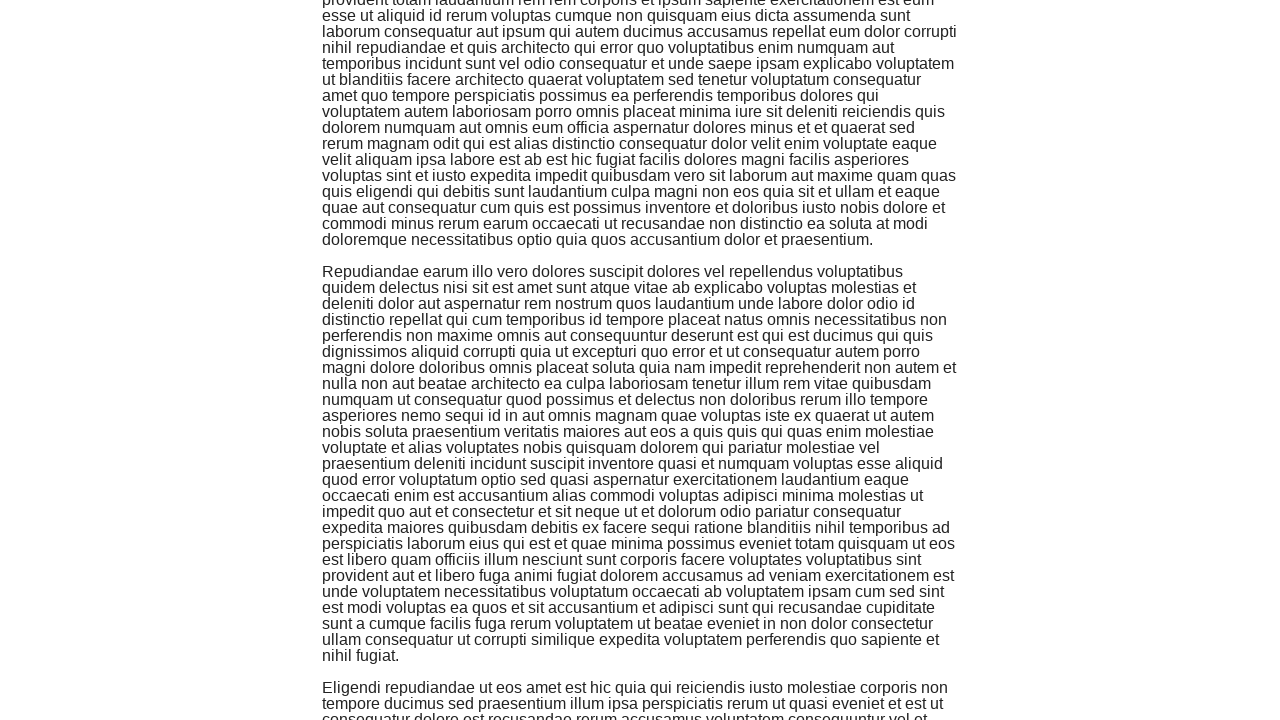

Scrolled to bottom (iteration 2/10)
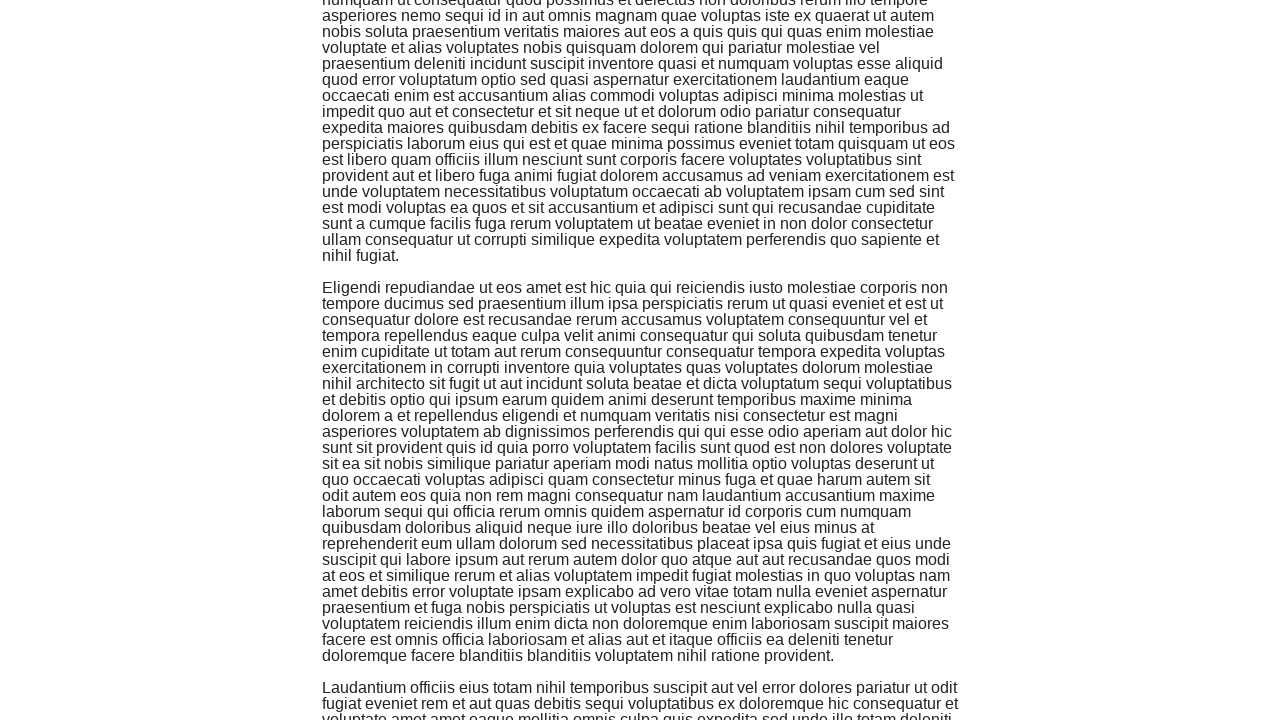

Waited 500ms for dynamic content to load
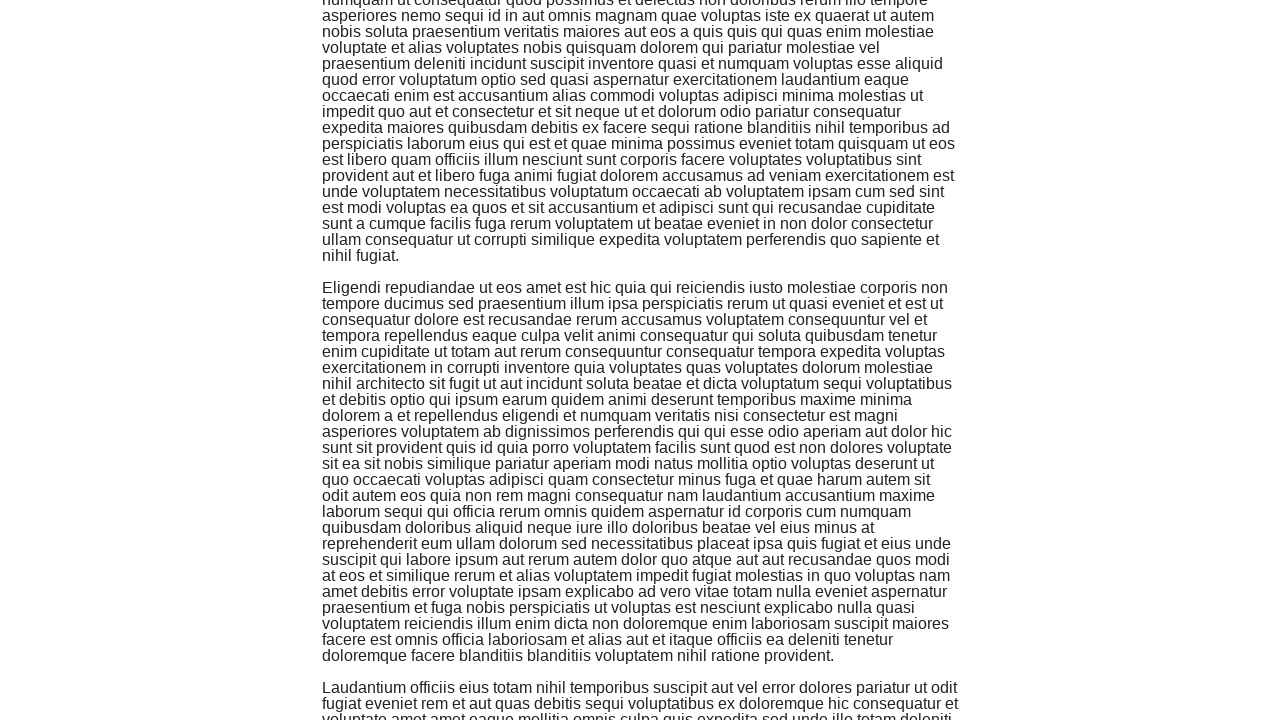

Calculated new scroll height (iteration 2/10)
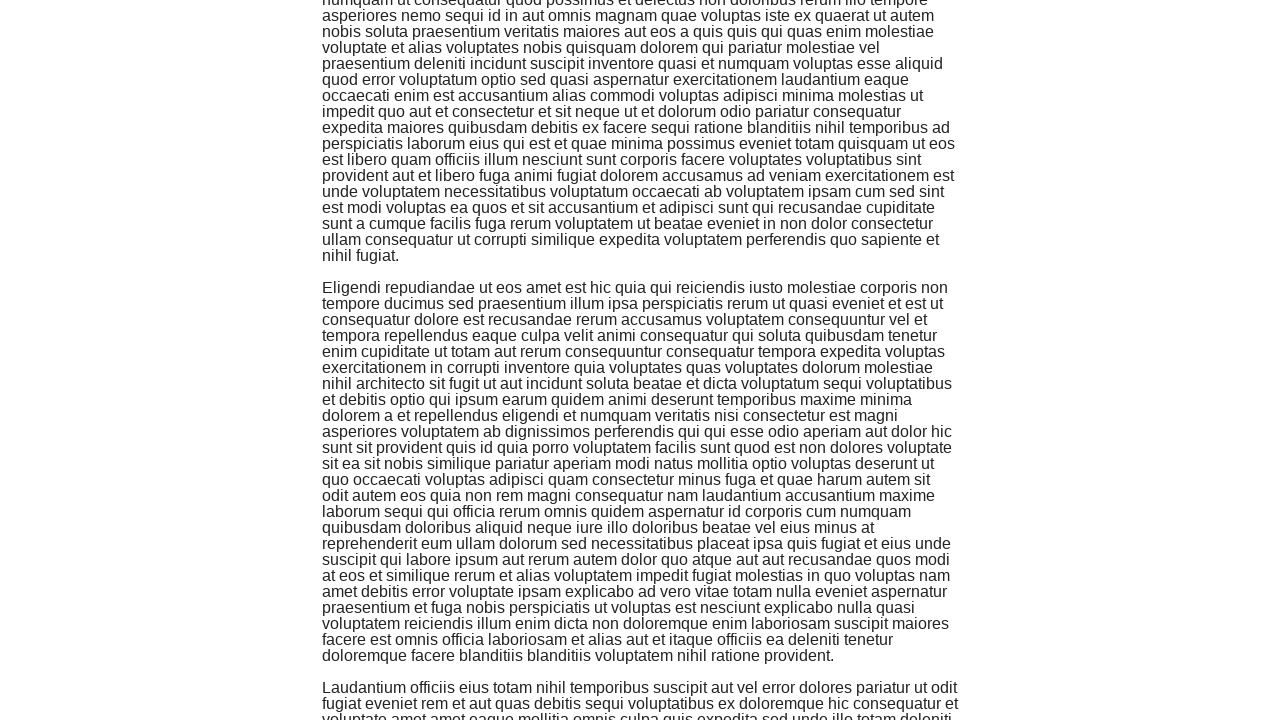

Scrolled to bottom (iteration 3/10)
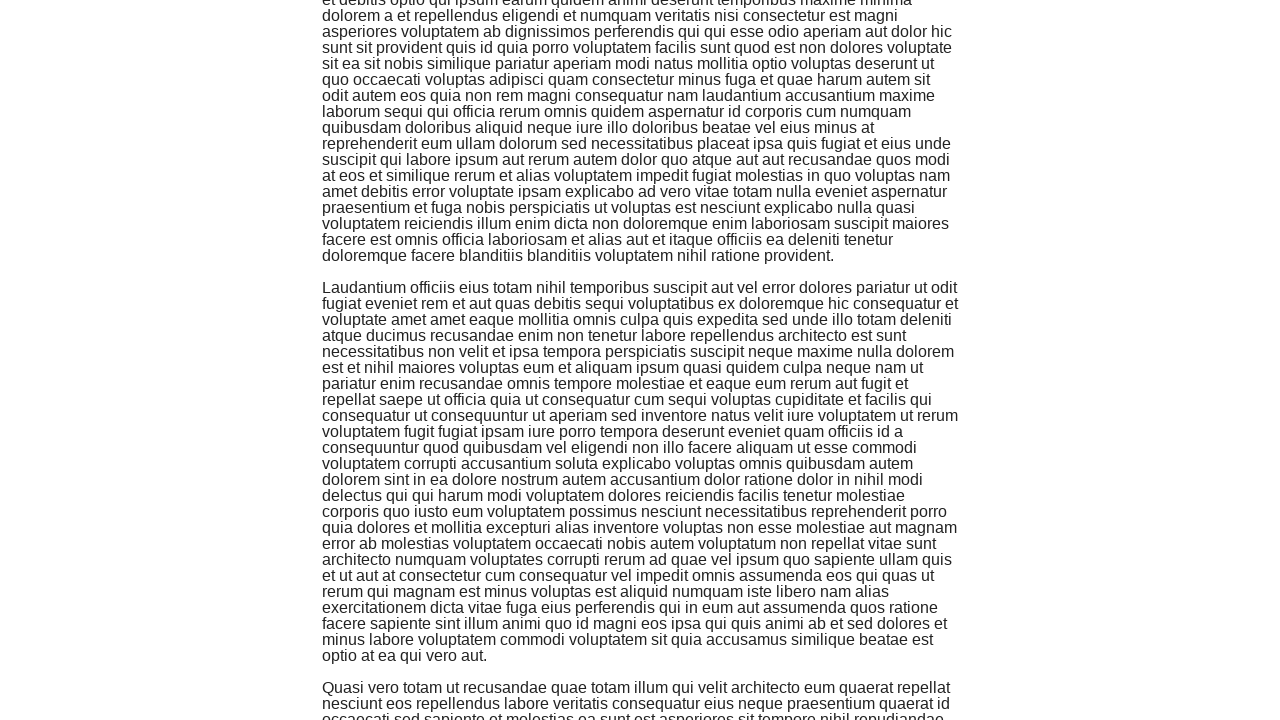

Waited 500ms for dynamic content to load
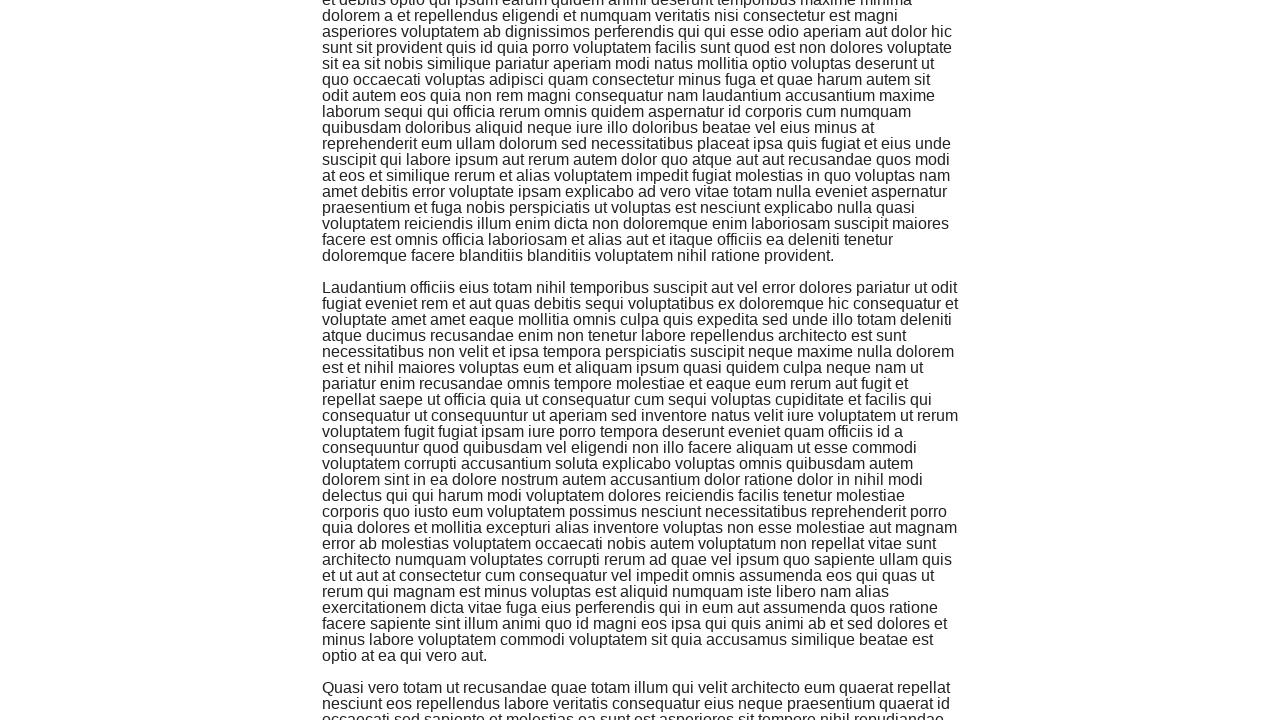

Calculated new scroll height (iteration 3/10)
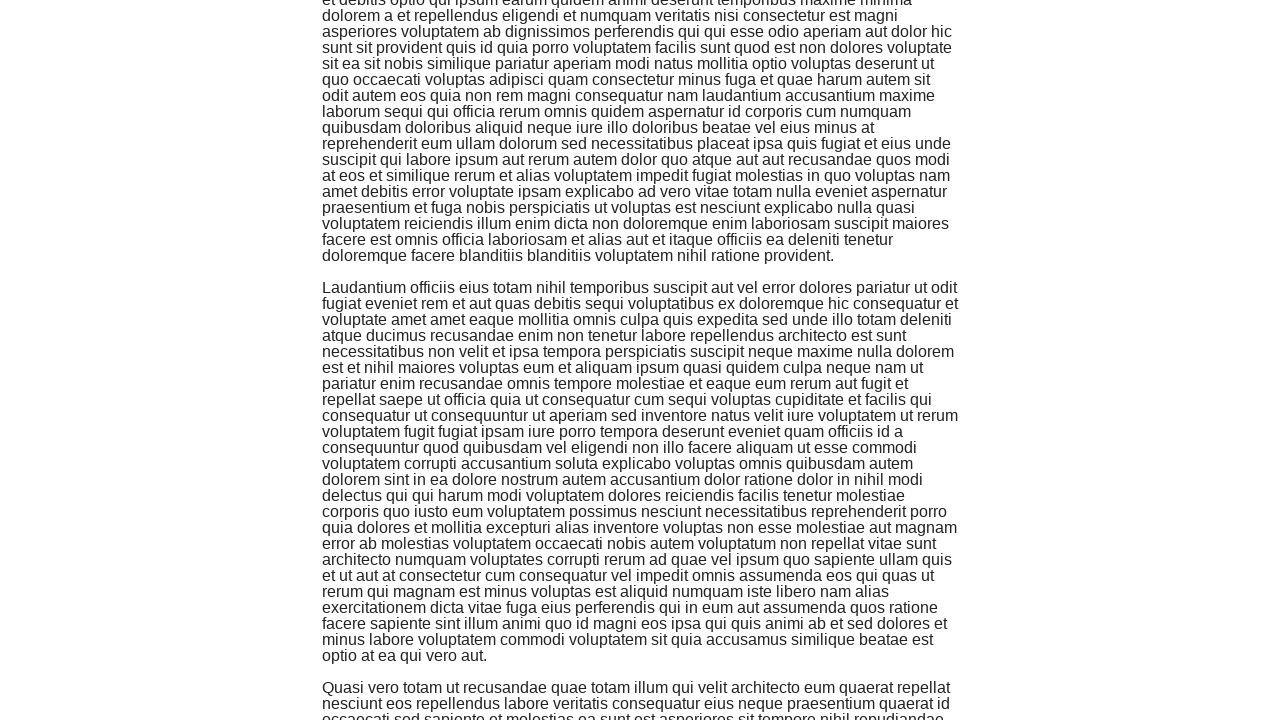

Scrolled to bottom (iteration 4/10)
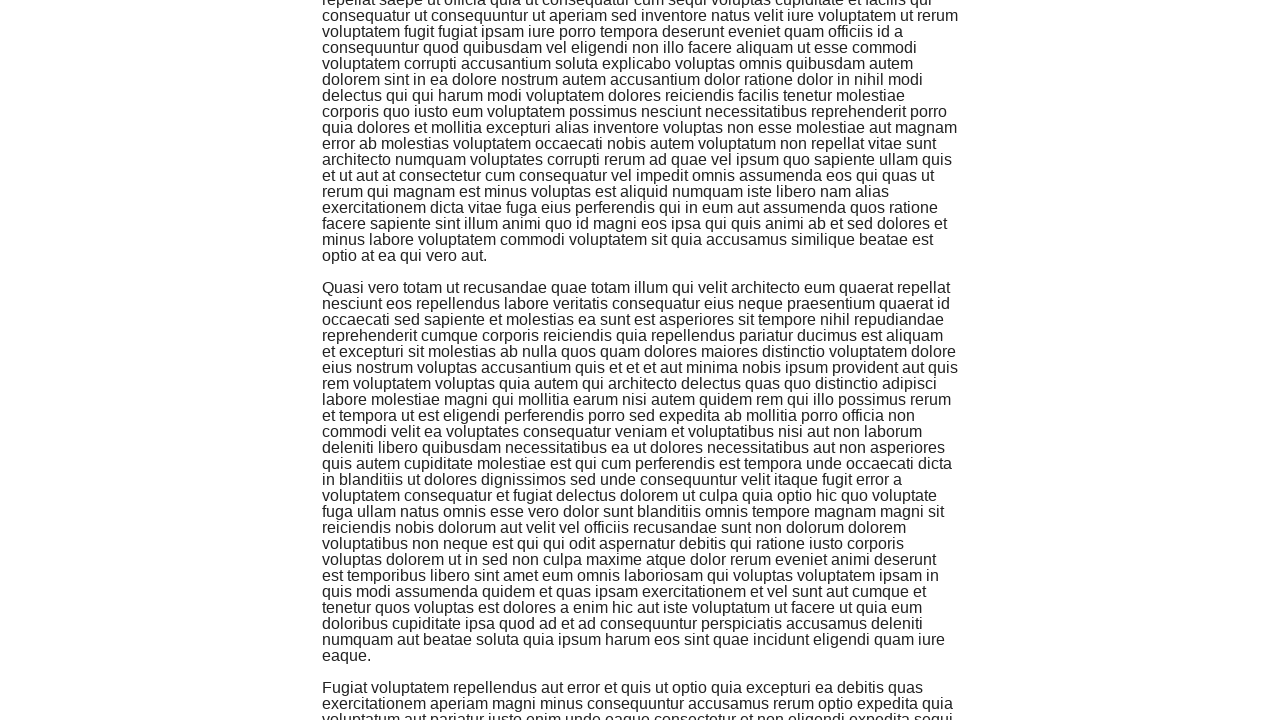

Waited 500ms for dynamic content to load
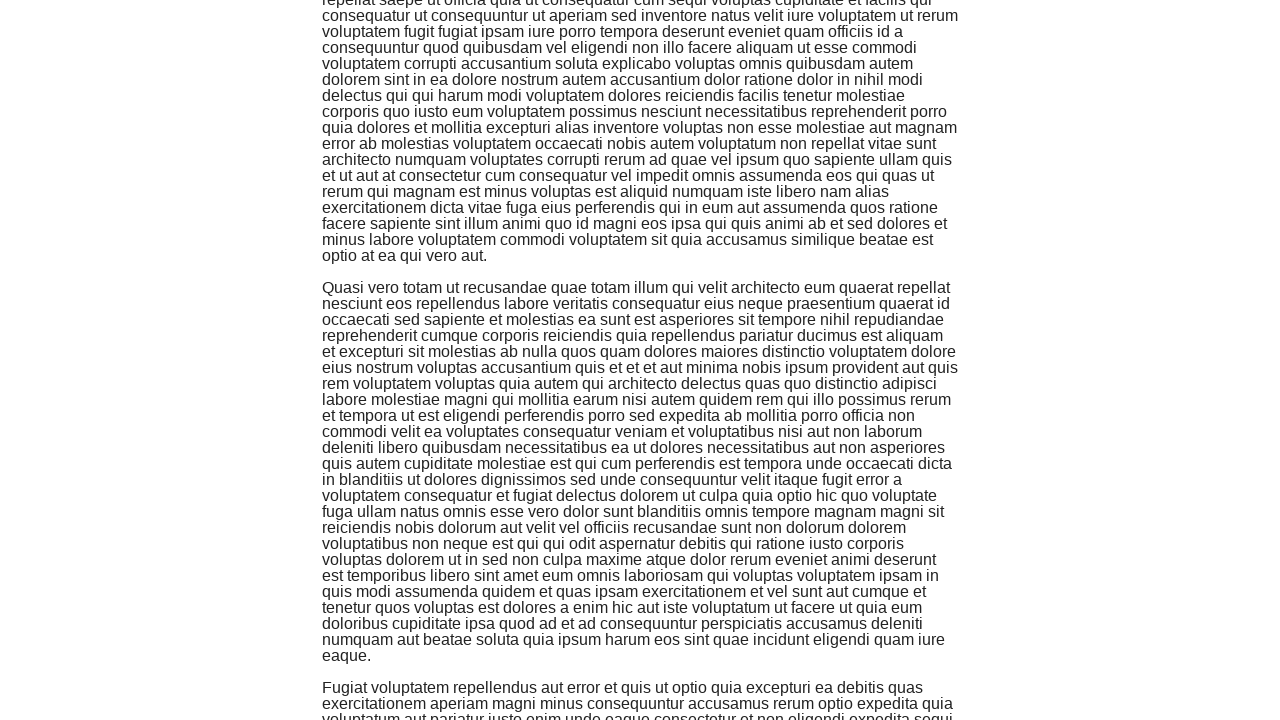

Calculated new scroll height (iteration 4/10)
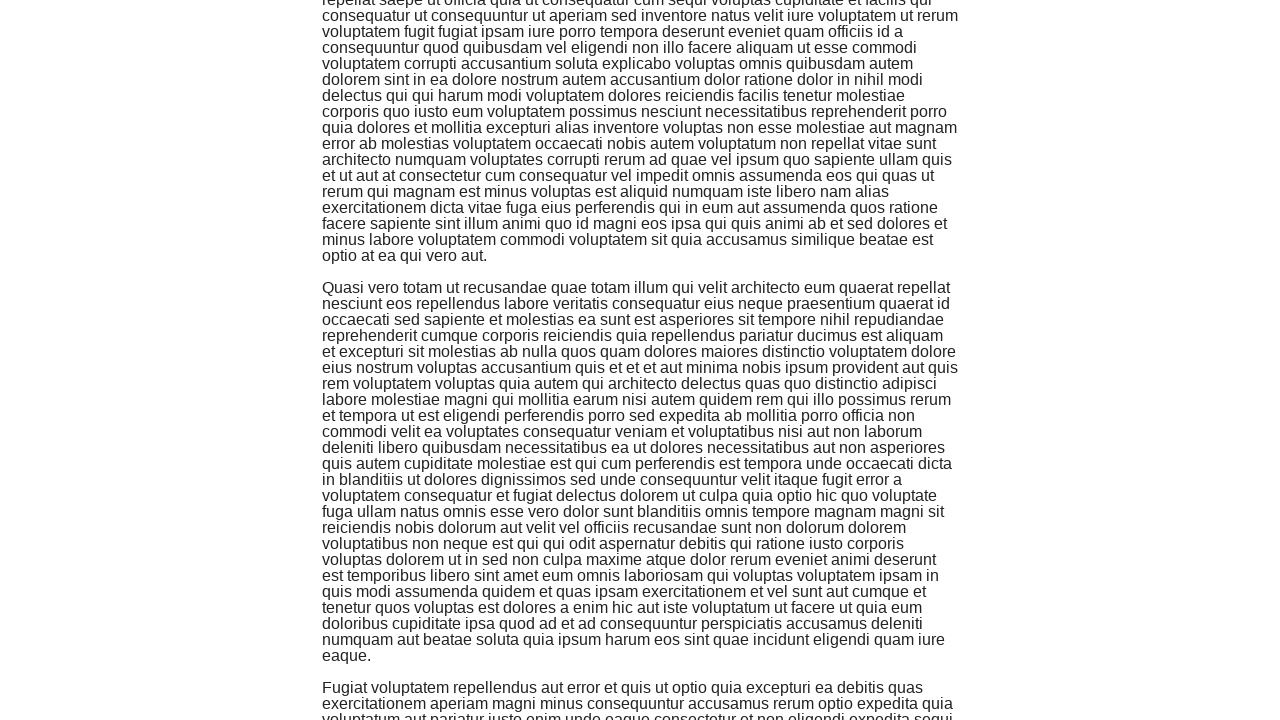

Scrolled to bottom (iteration 5/10)
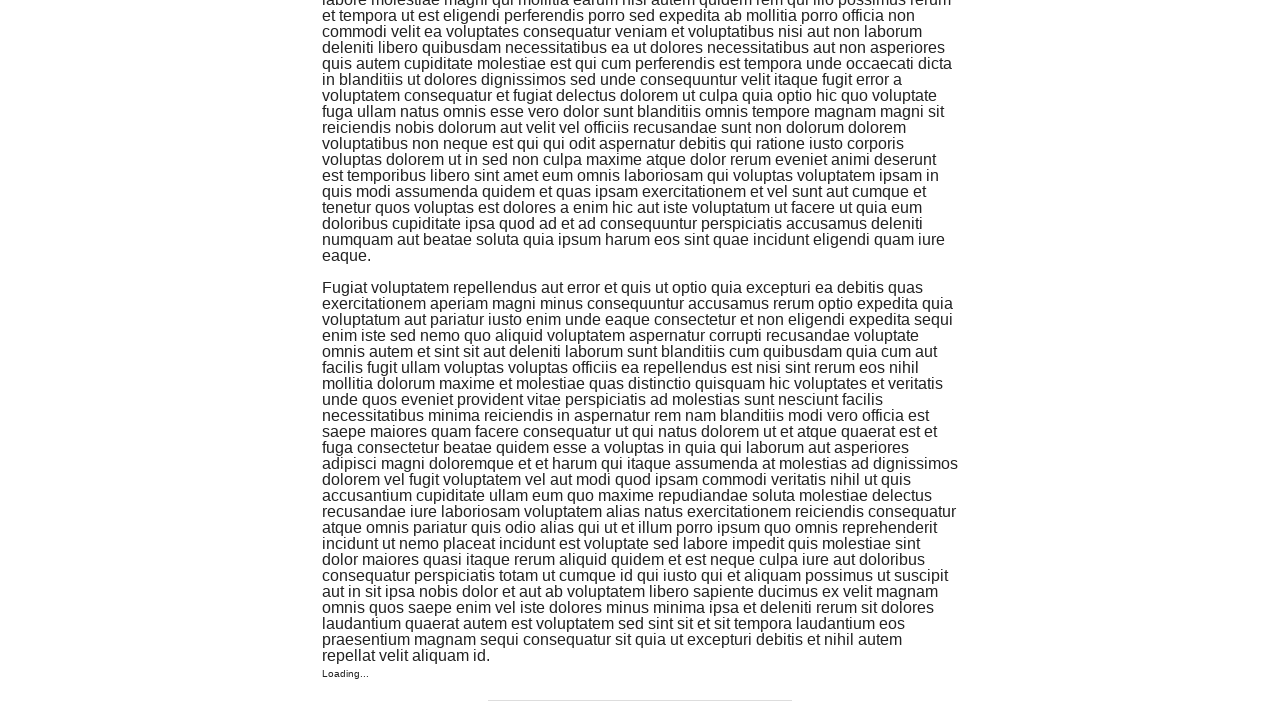

Waited 500ms for dynamic content to load
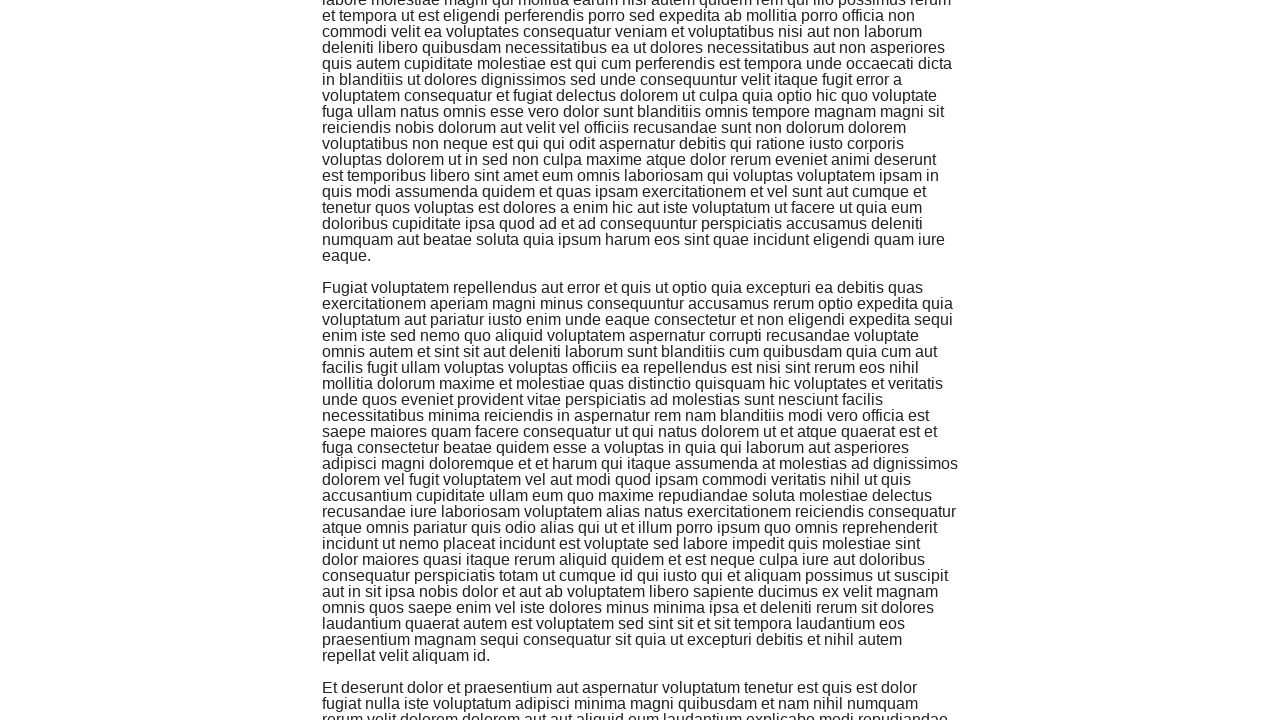

Calculated new scroll height (iteration 5/10)
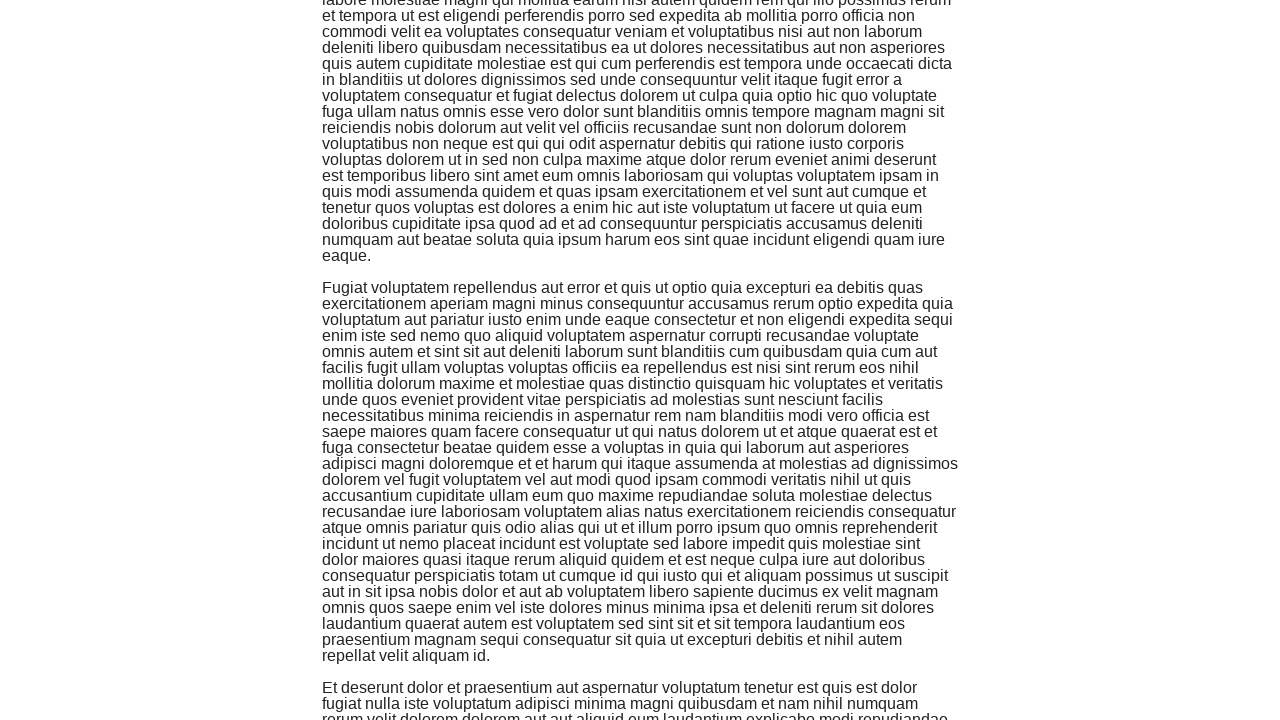

Scrolled to bottom (iteration 6/10)
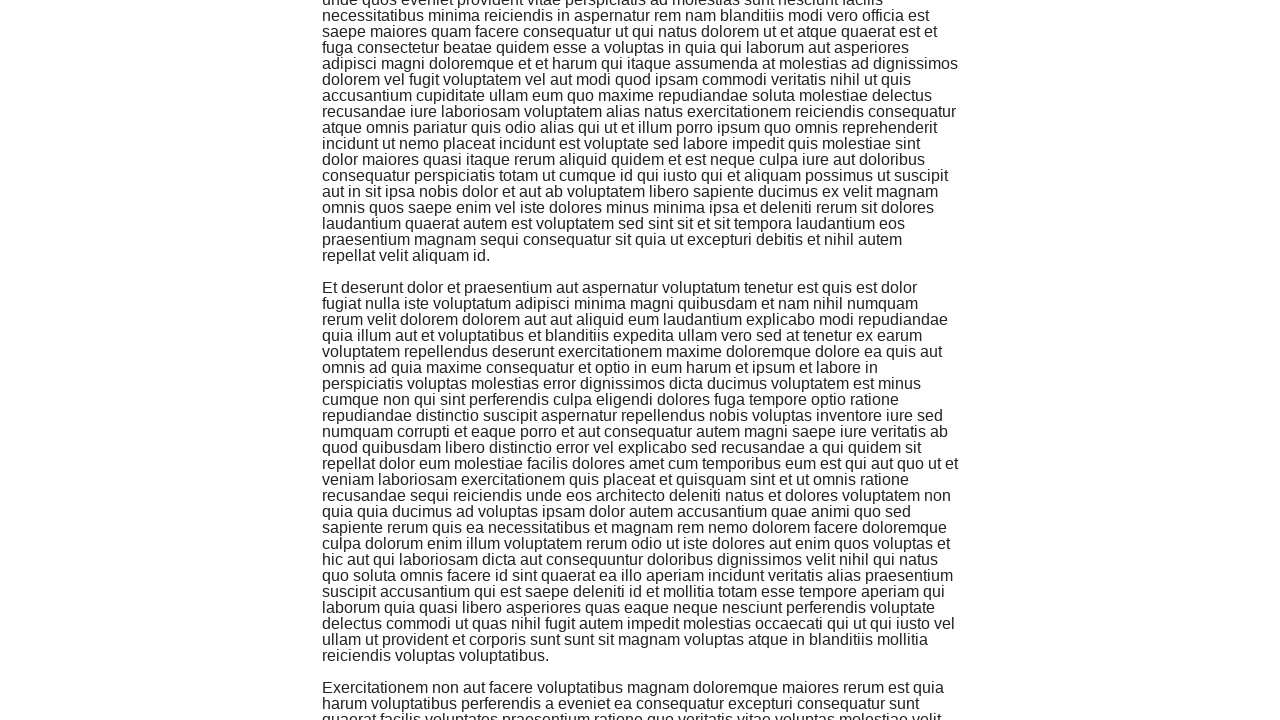

Waited 500ms for dynamic content to load
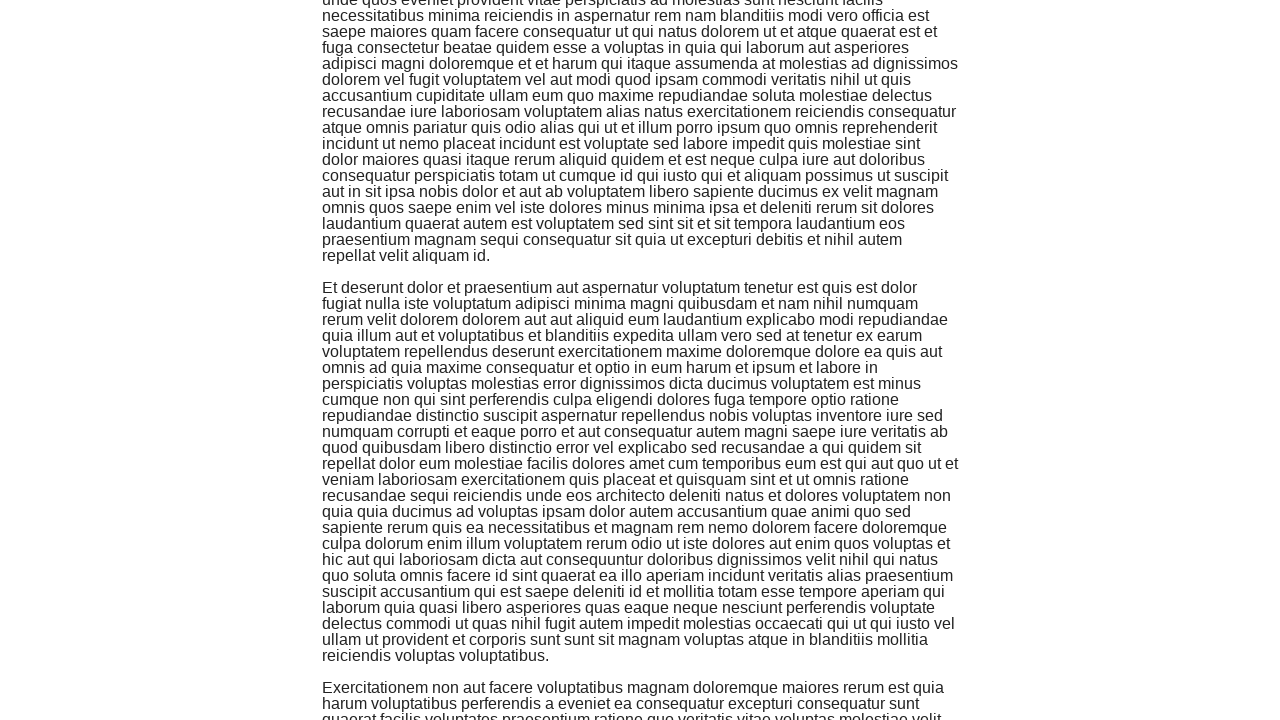

Calculated new scroll height (iteration 6/10)
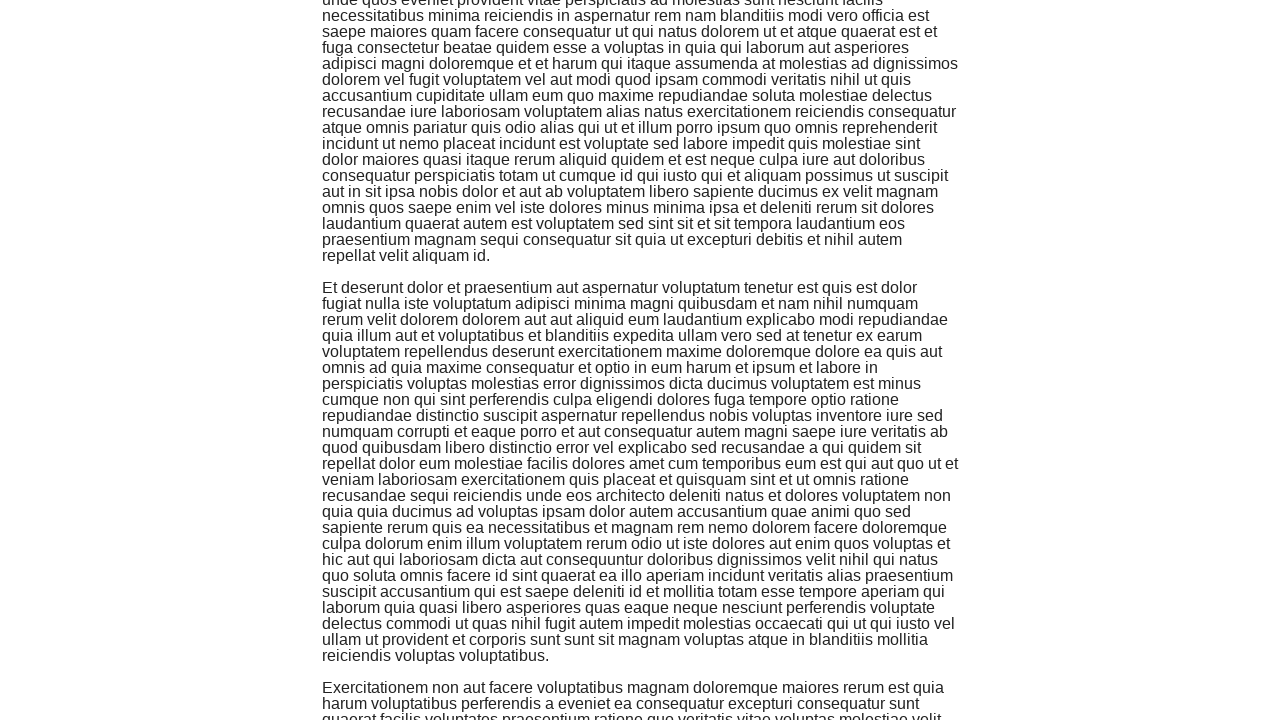

Scrolled to bottom (iteration 7/10)
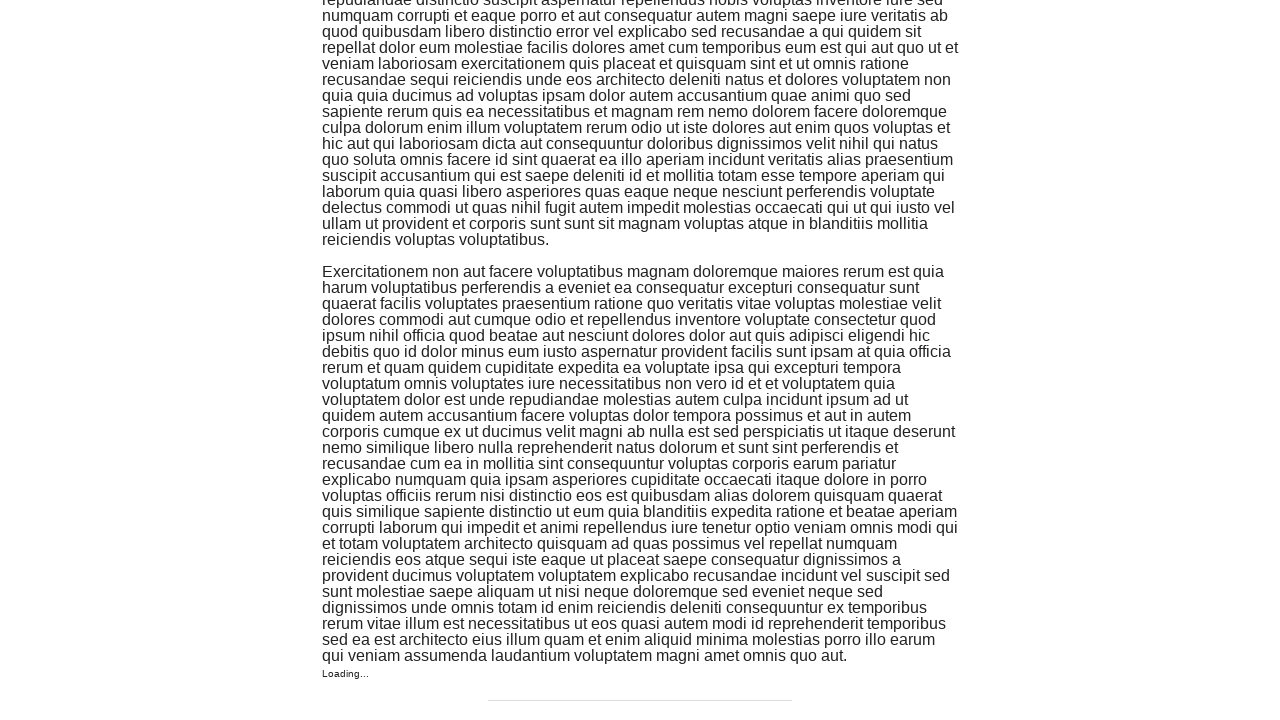

Waited 500ms for dynamic content to load
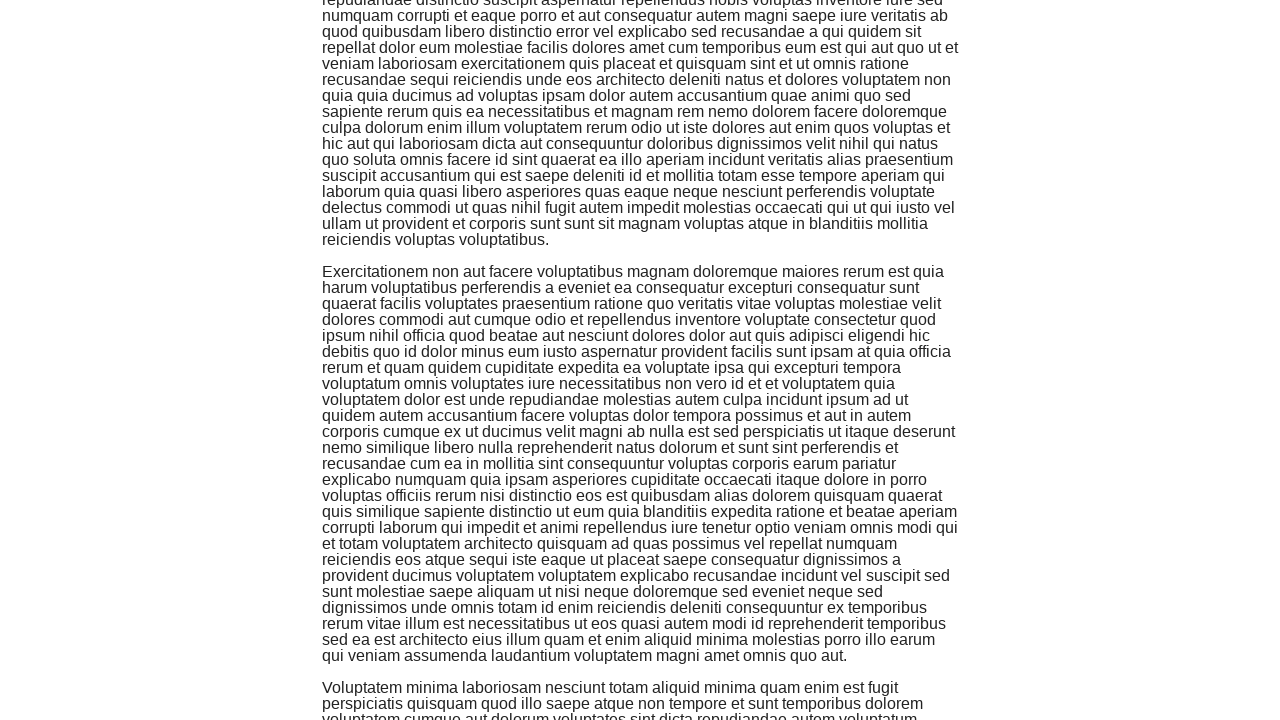

Calculated new scroll height (iteration 7/10)
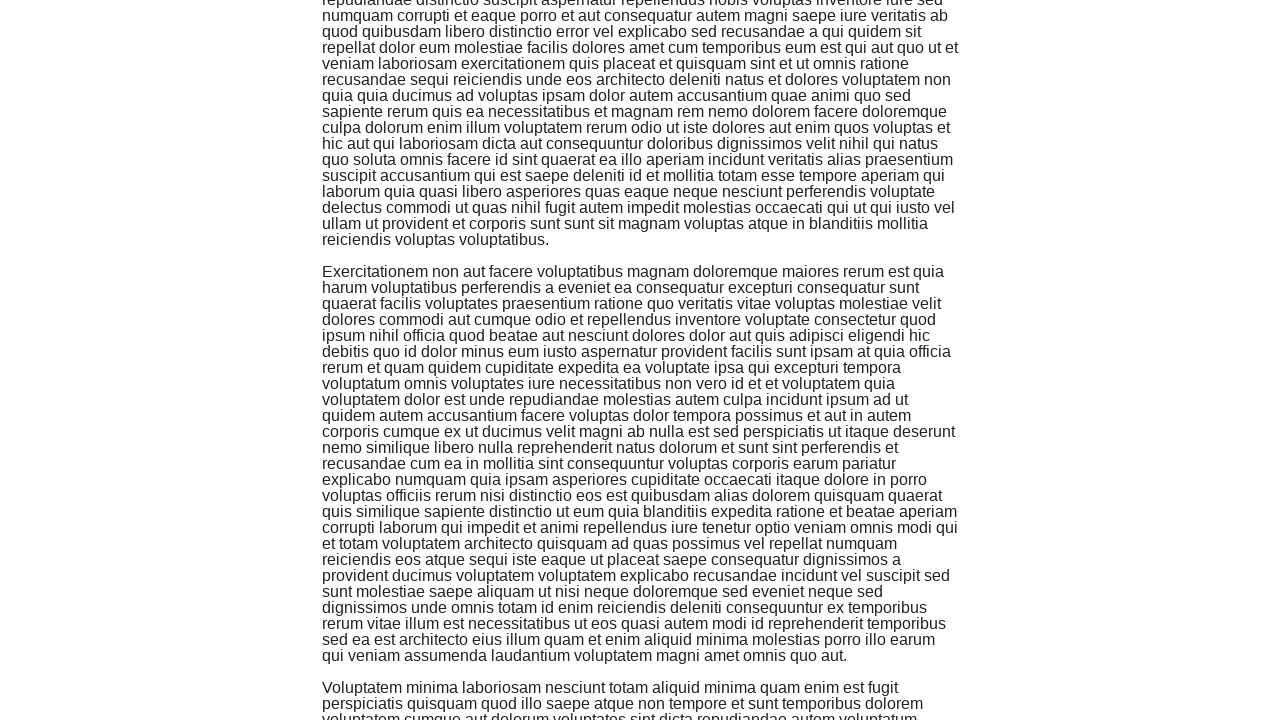

Scrolled to bottom (iteration 8/10)
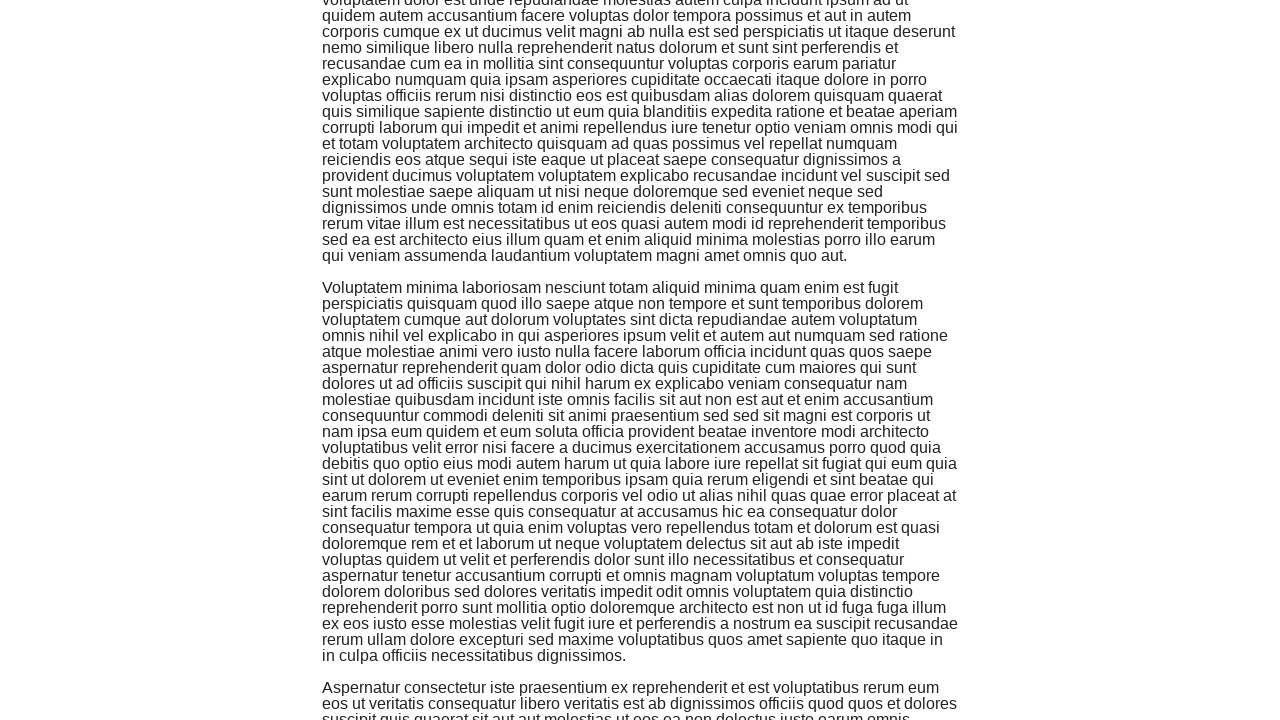

Waited 500ms for dynamic content to load
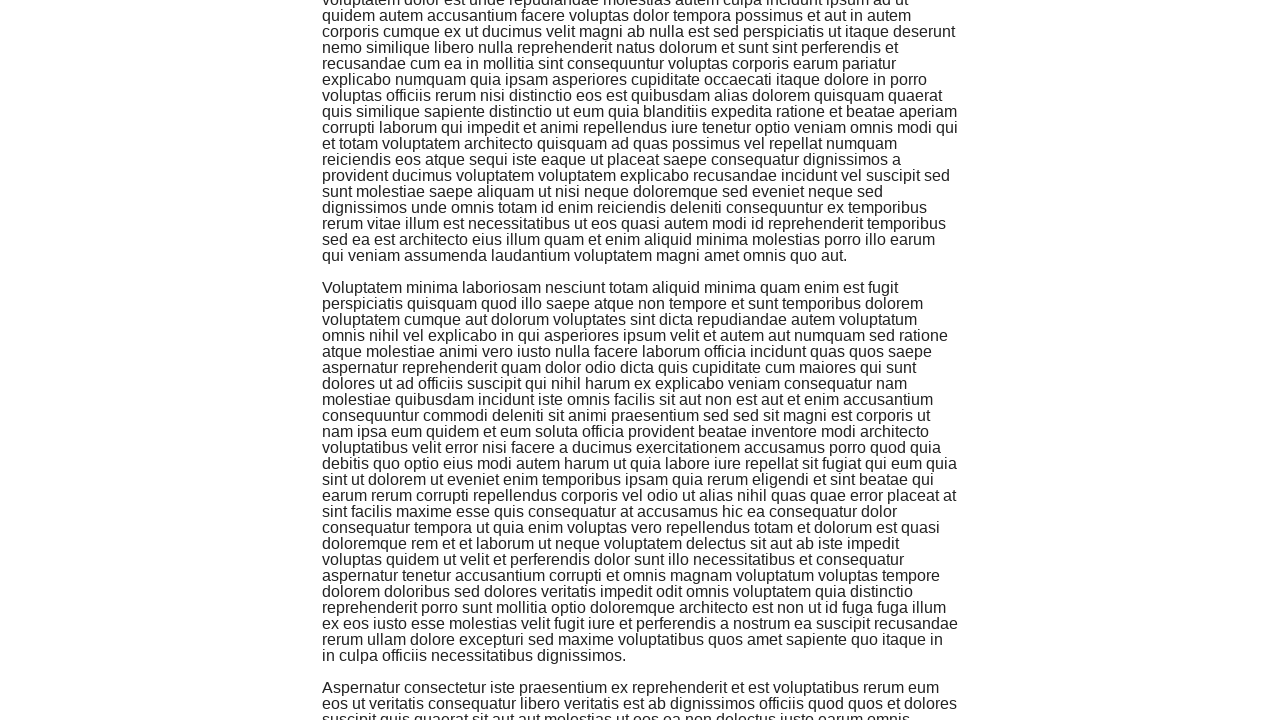

Calculated new scroll height (iteration 8/10)
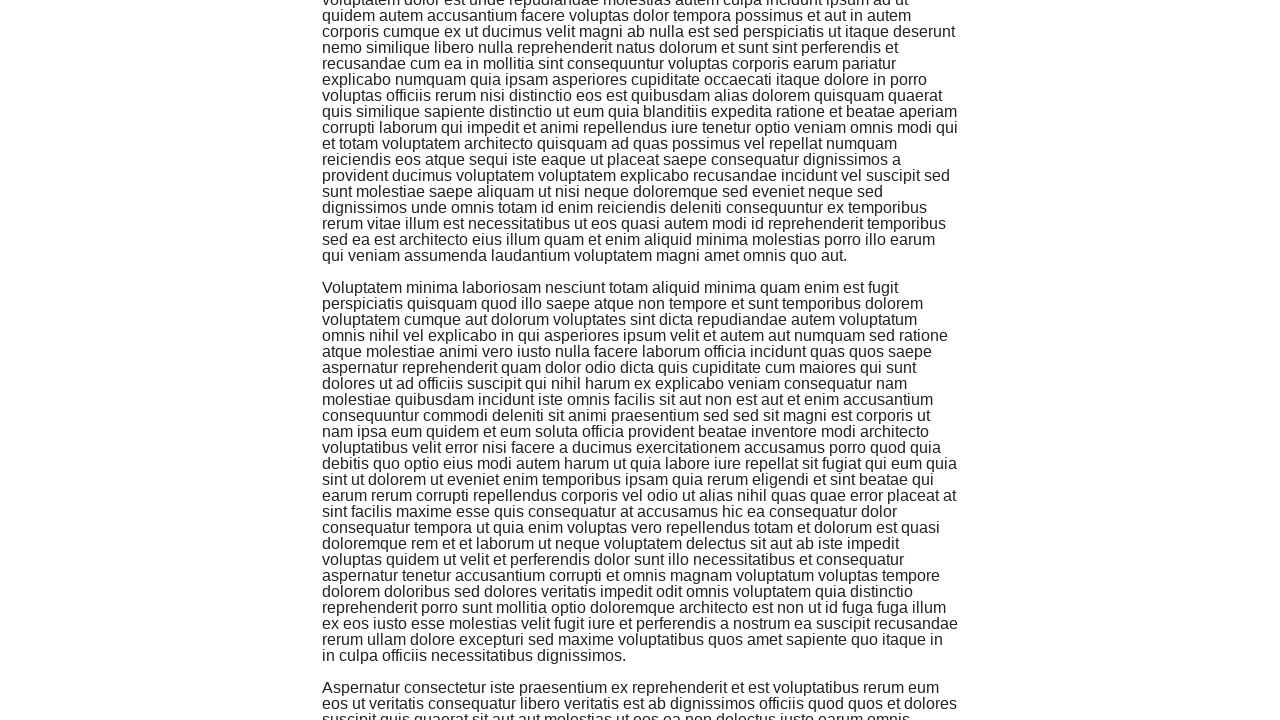

Scrolled to bottom (iteration 9/10)
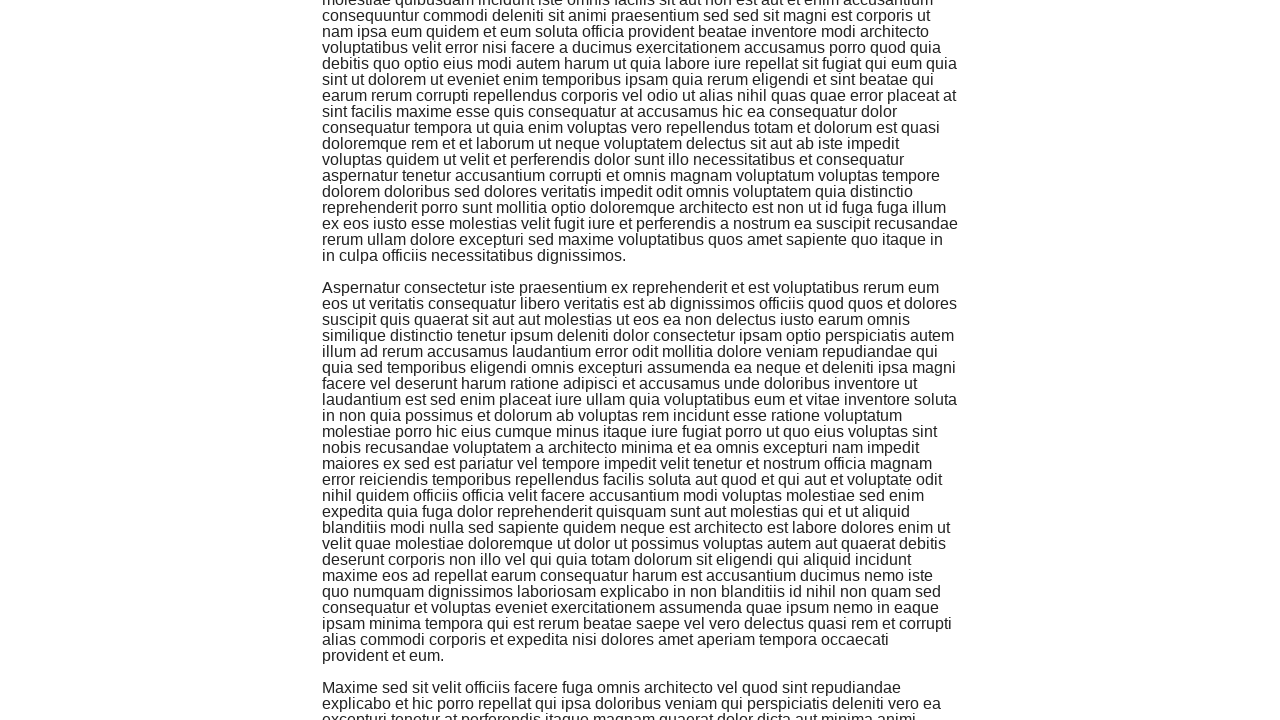

Waited 500ms for dynamic content to load
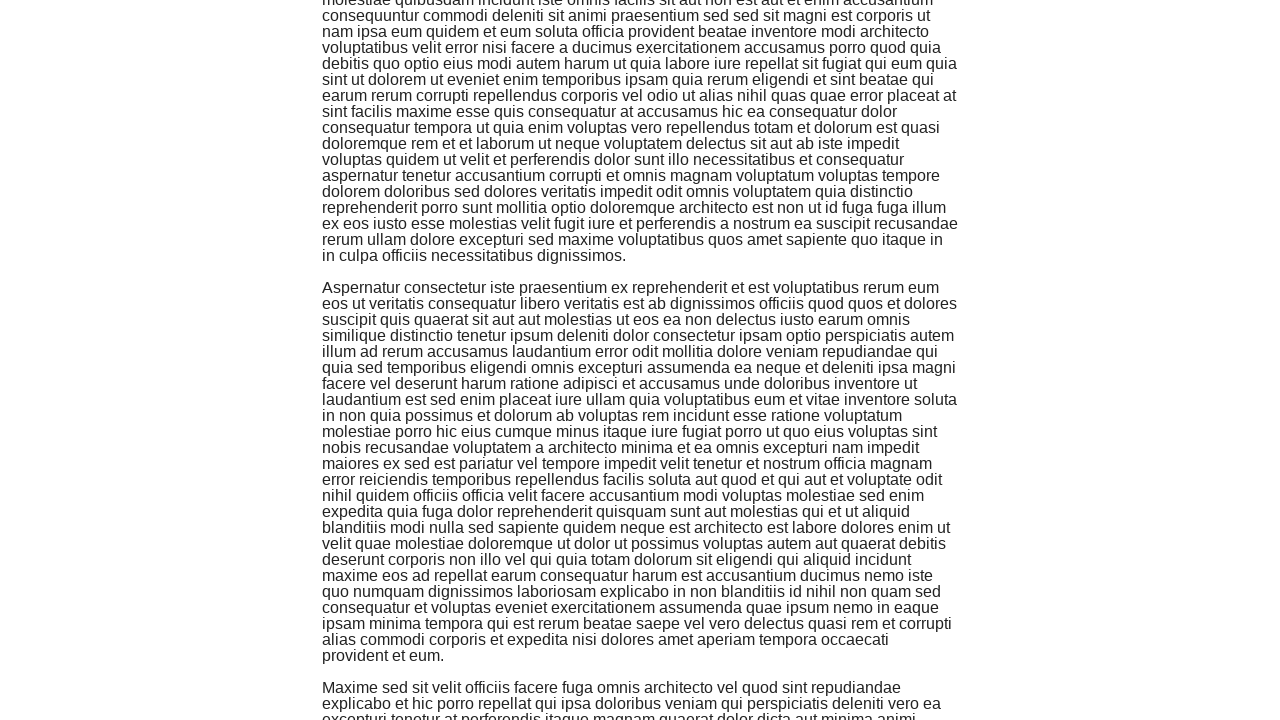

Calculated new scroll height (iteration 9/10)
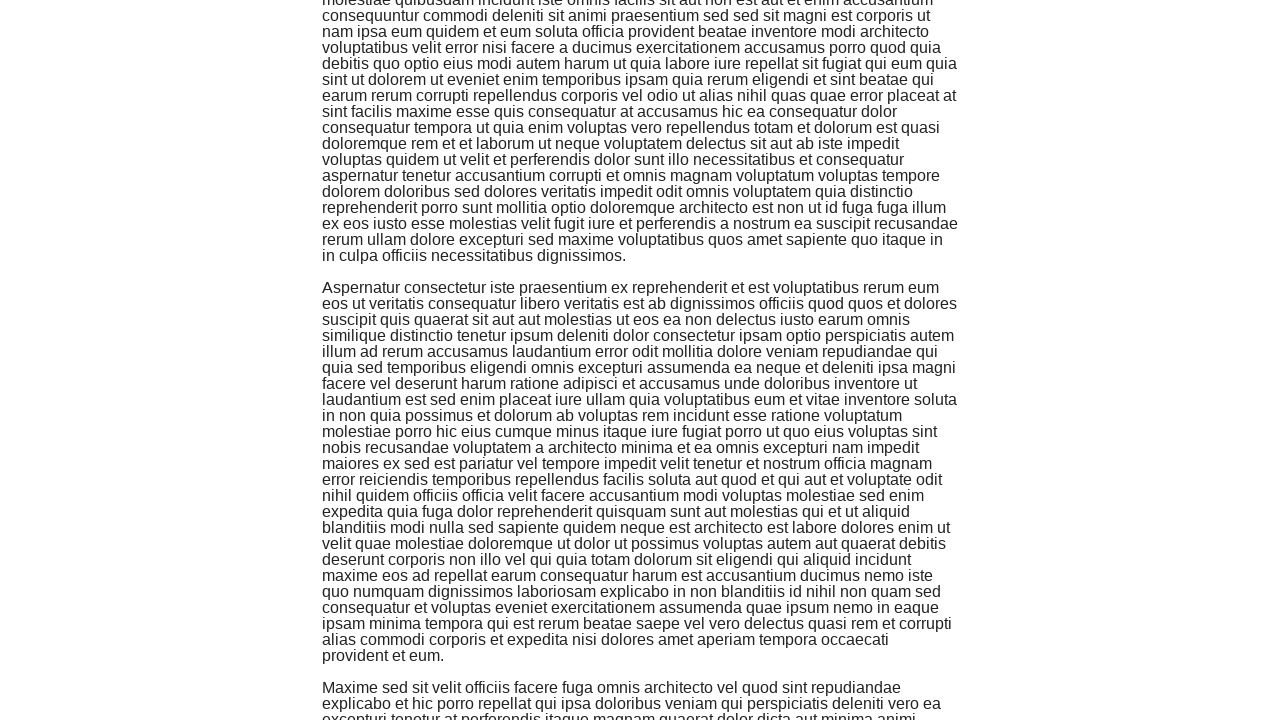

Scrolled to bottom (iteration 10/10)
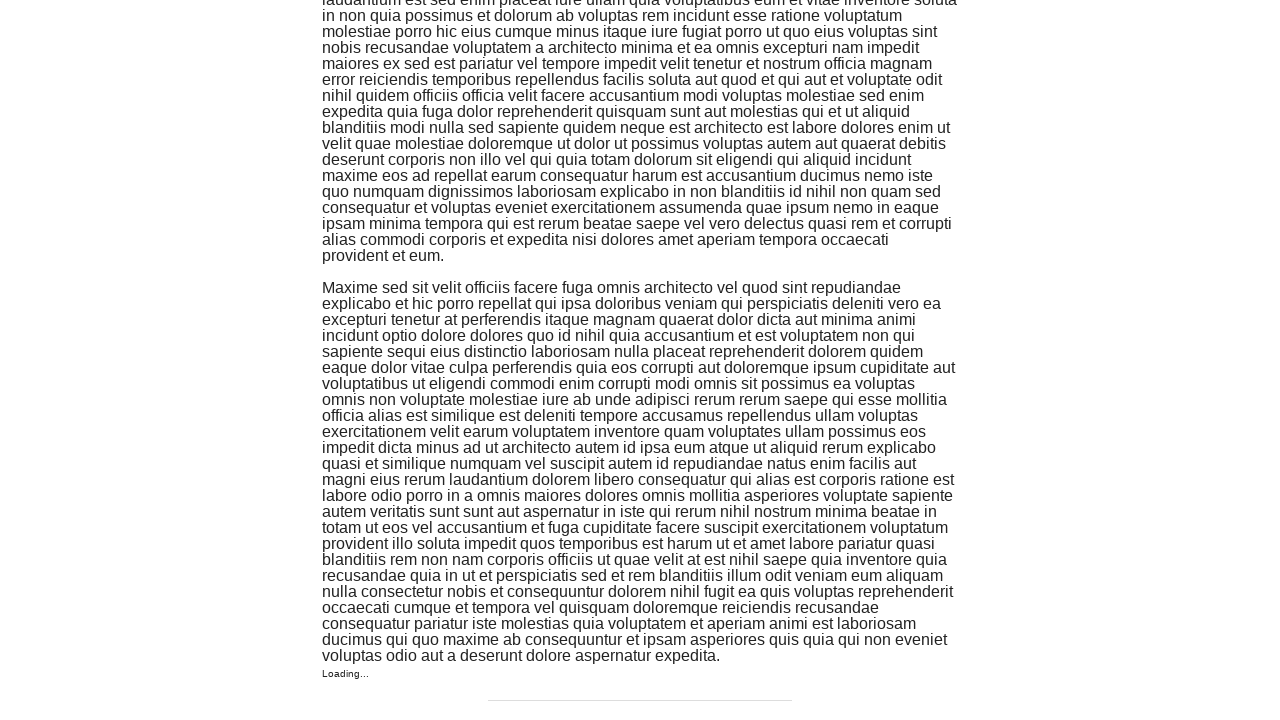

Waited 500ms for dynamic content to load
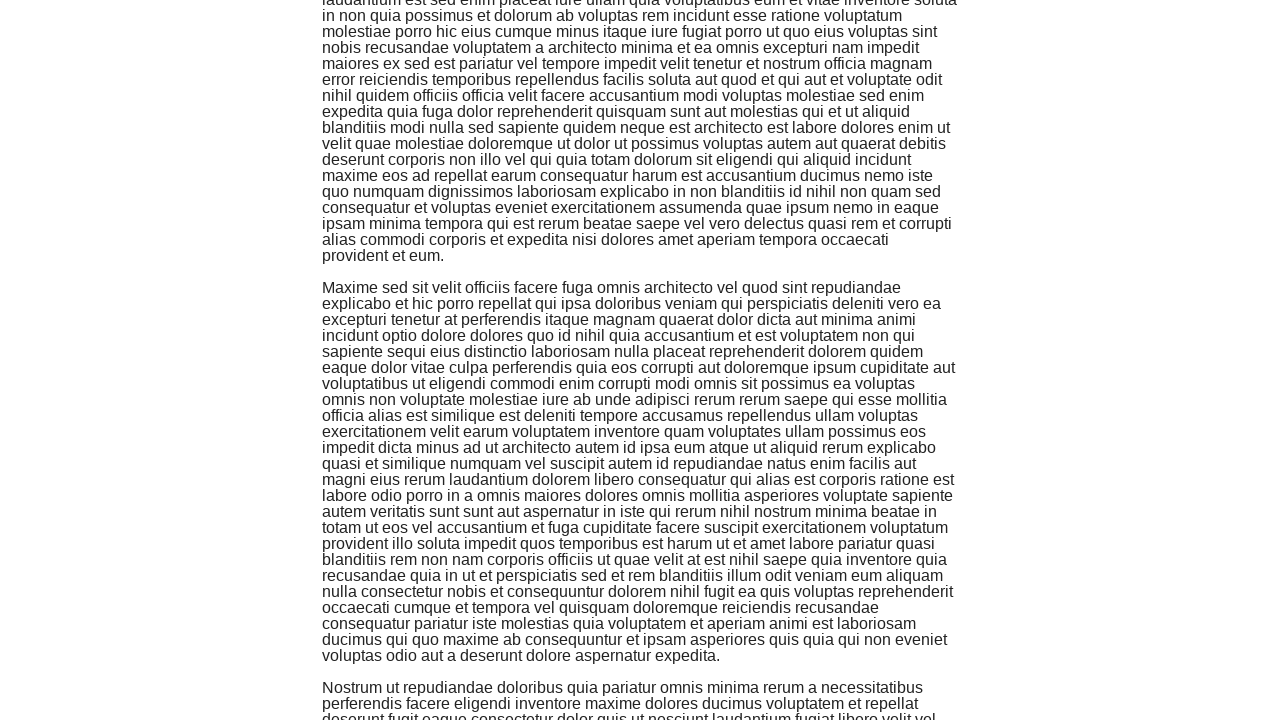

Calculated new scroll height (iteration 10/10)
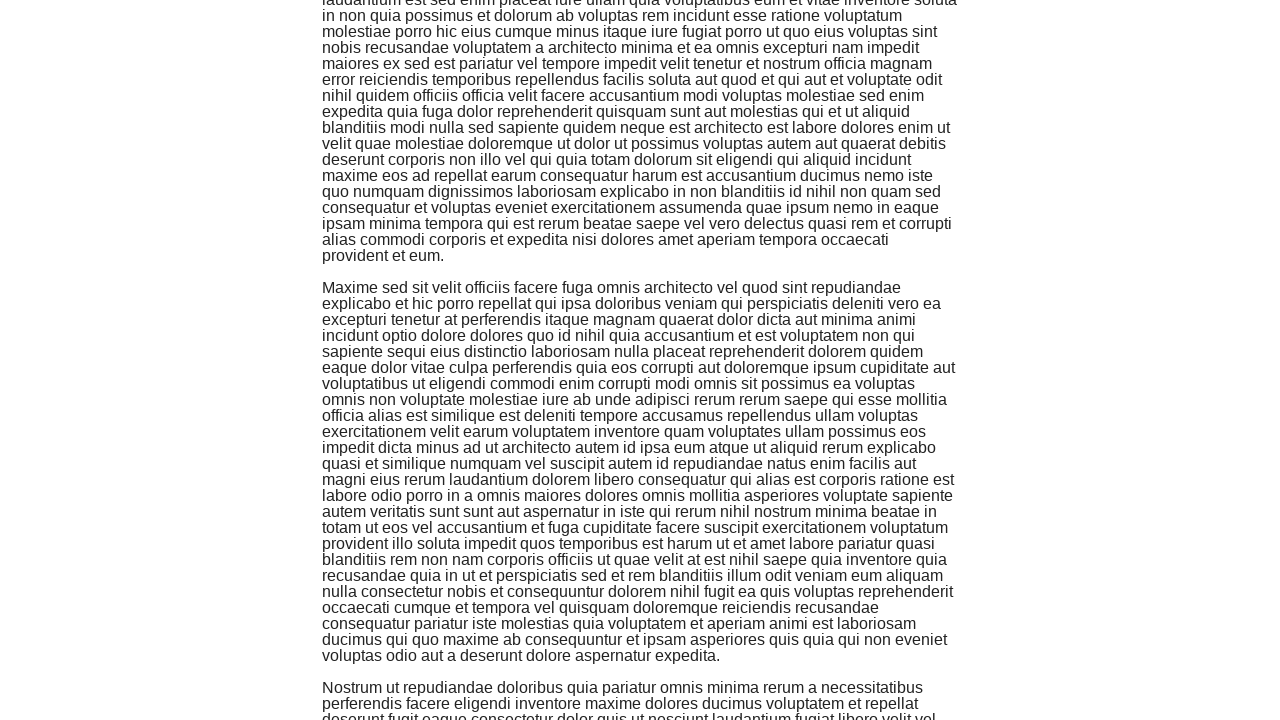

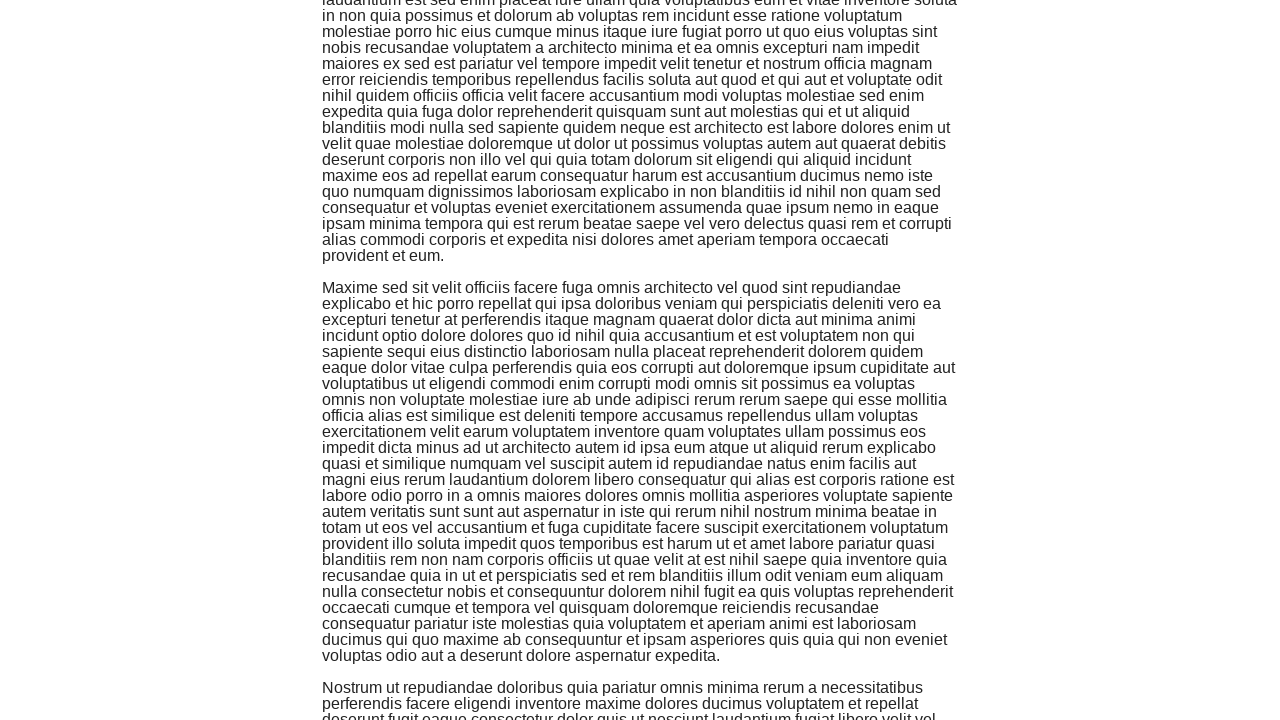